Tests dynamic loading functionality by clicking a start button, waiting for a loading indicator to appear, and then waiting for it to disappear (indicating content has loaded).

Starting URL: https://the-internet.herokuapp.com/dynamic_loading/1

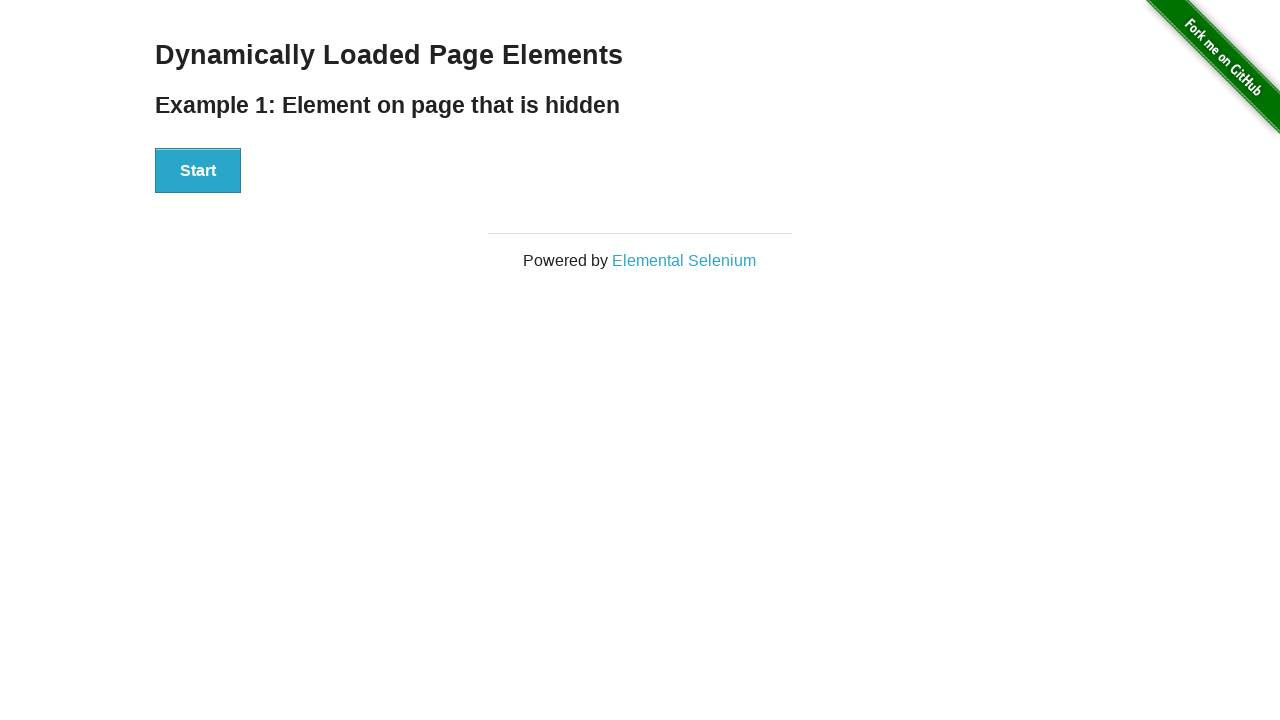

Clicked start button to trigger dynamic loading at (198, 171) on #start > button
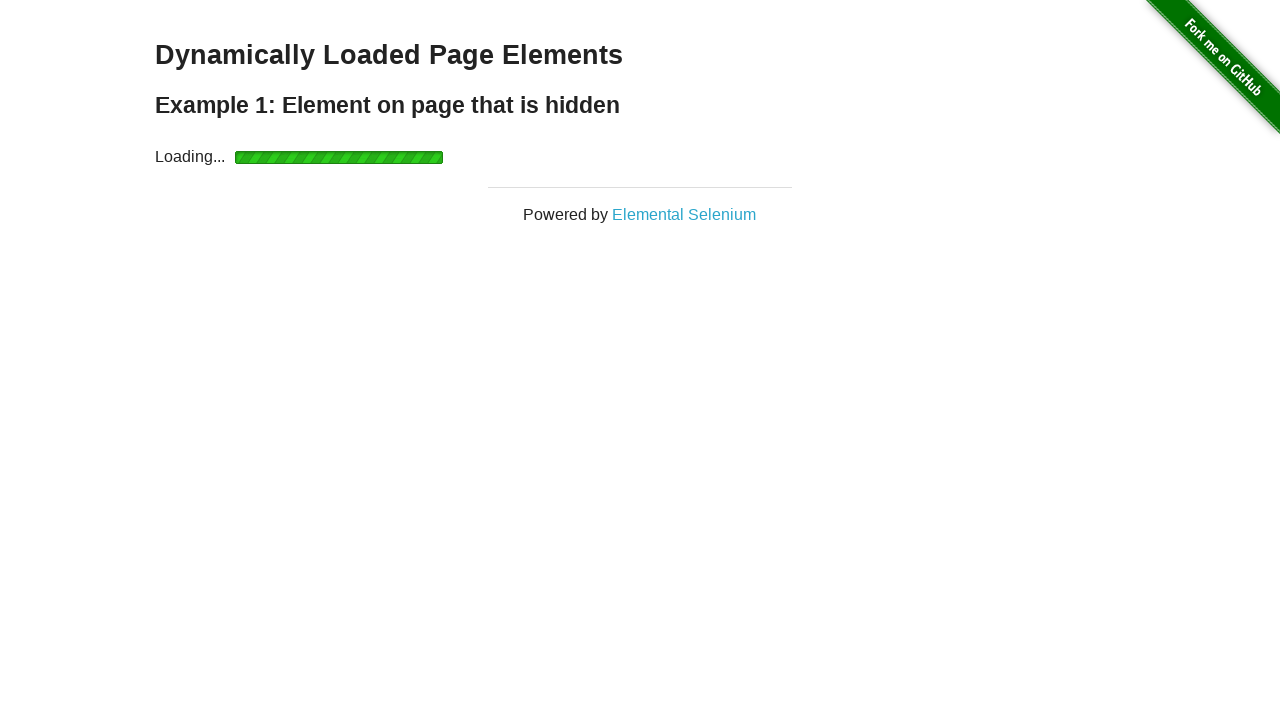

Loading indicator appeared
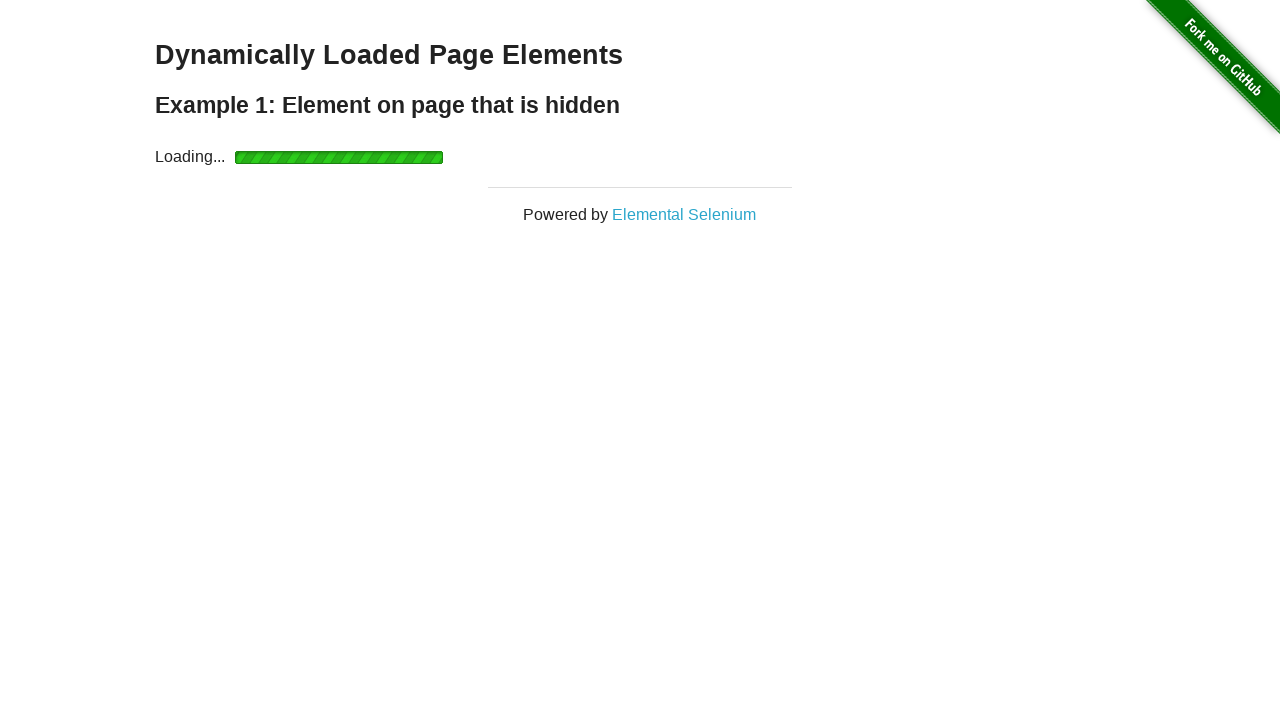

Loading indicator disappeared, content has loaded
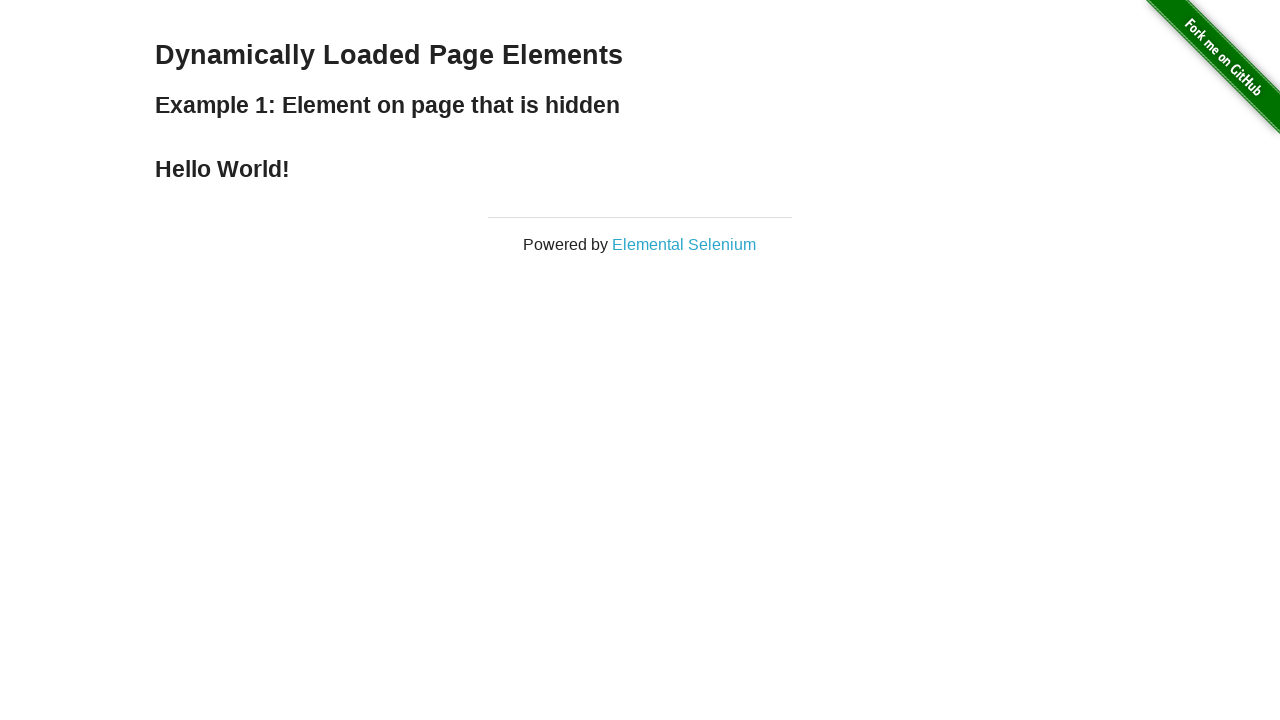

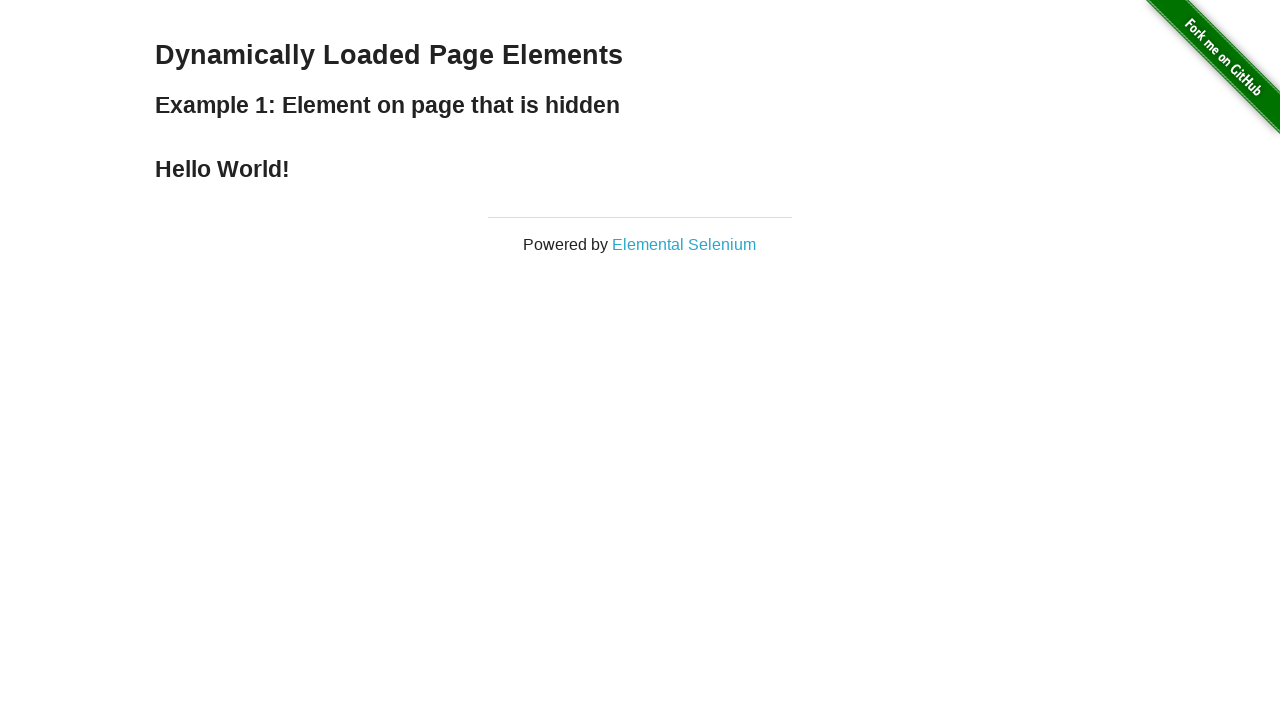